Tests hover functionality by hovering over figure elements and verifying captions appear

Starting URL: https://the-internet.herokuapp.com/

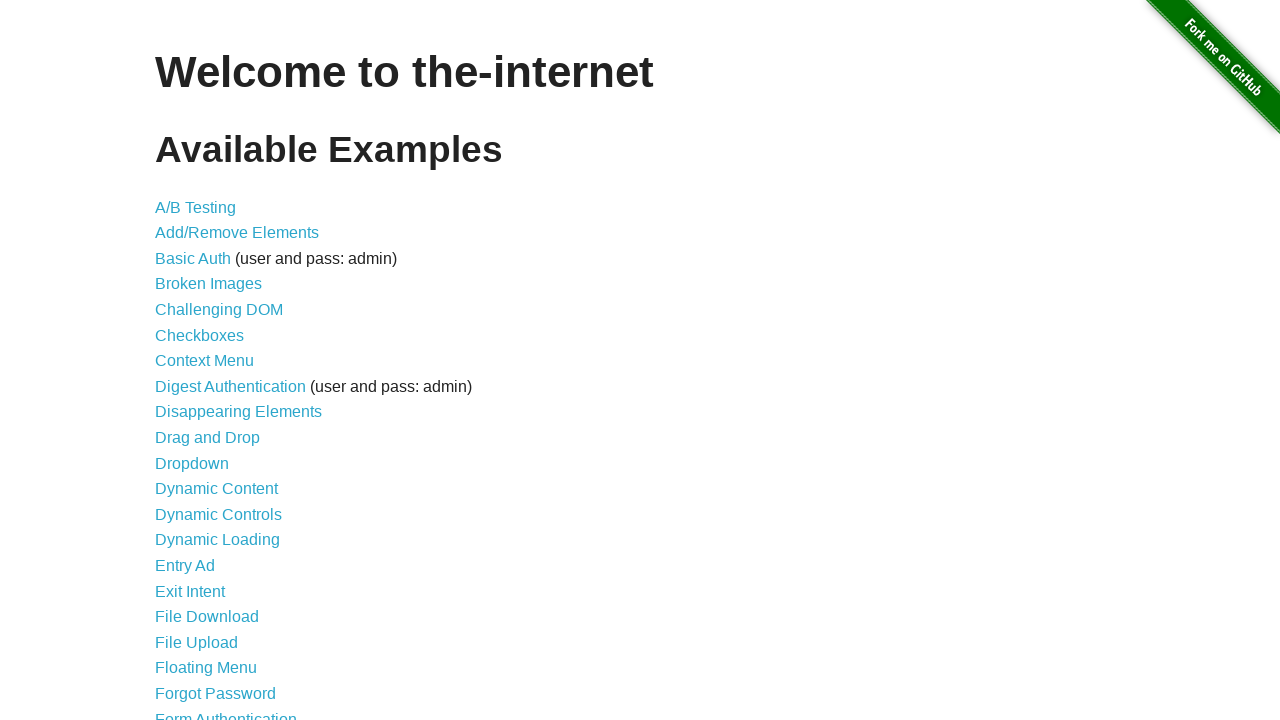

Clicked on Hovers link at (180, 360) on a:text('Hovers')
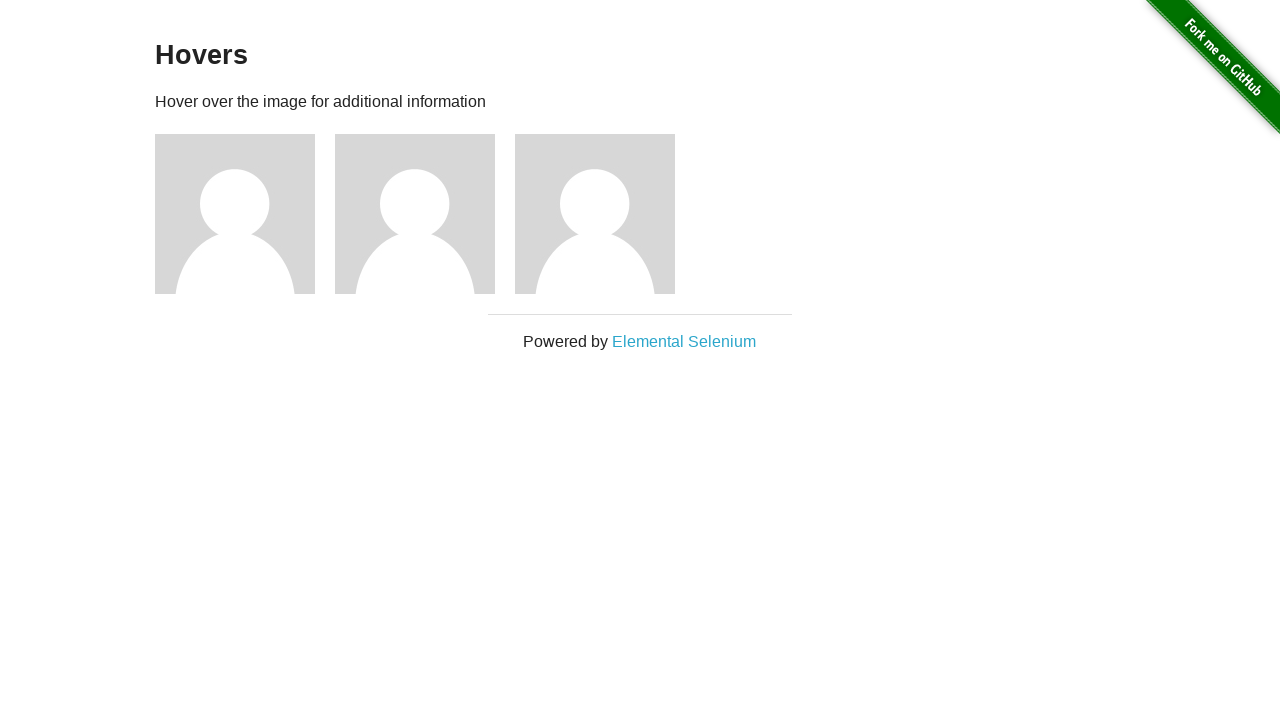

Figure elements loaded
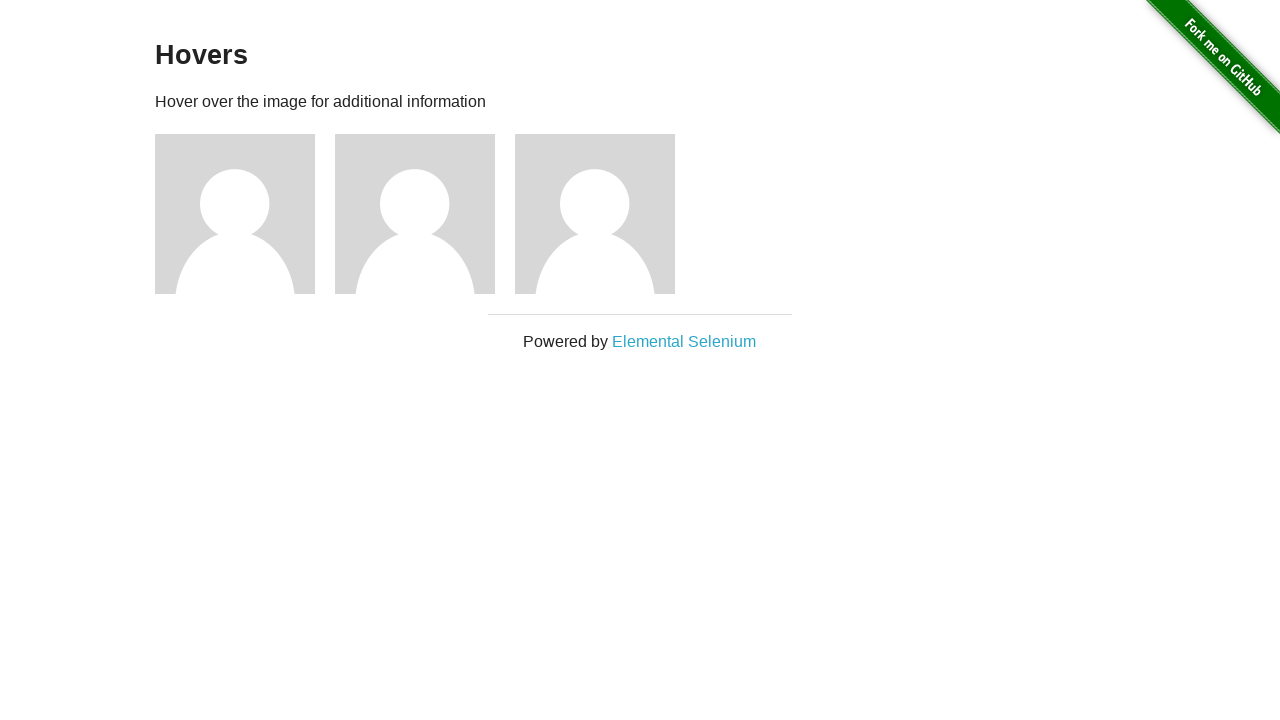

Hovered over the first figure element at (245, 214) on .figure >> nth=0
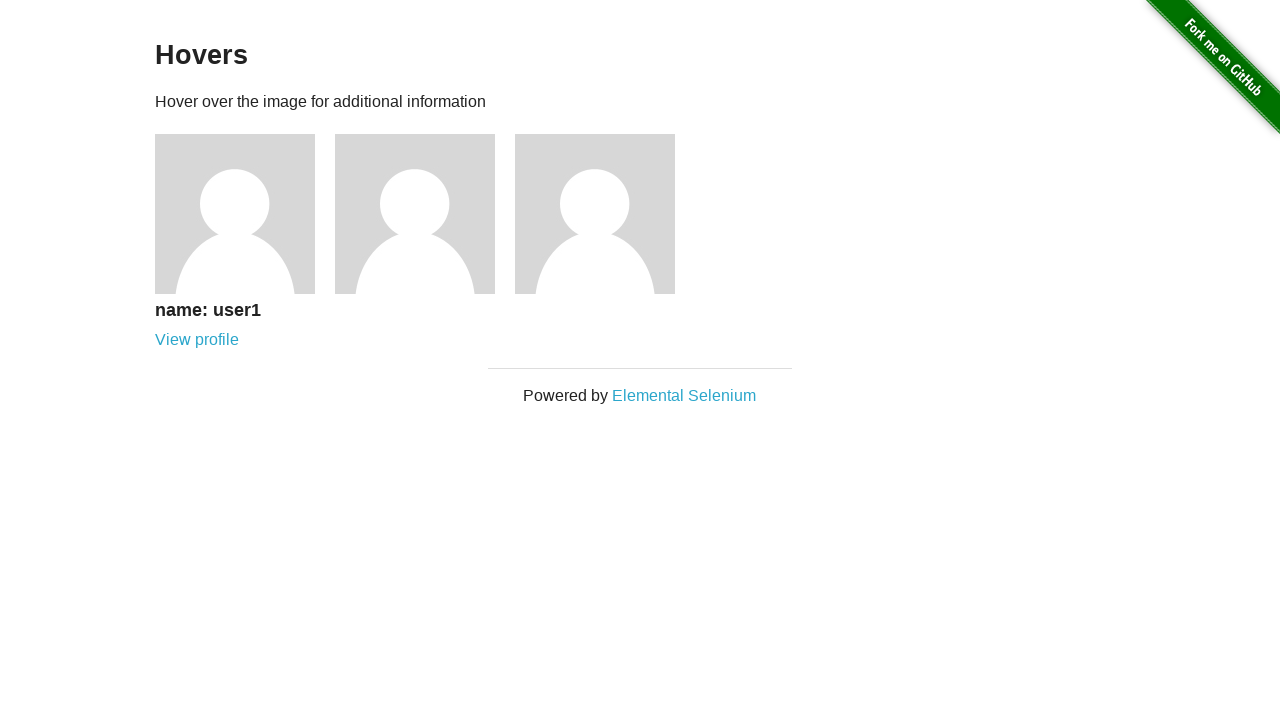

Caption appeared on the first figure
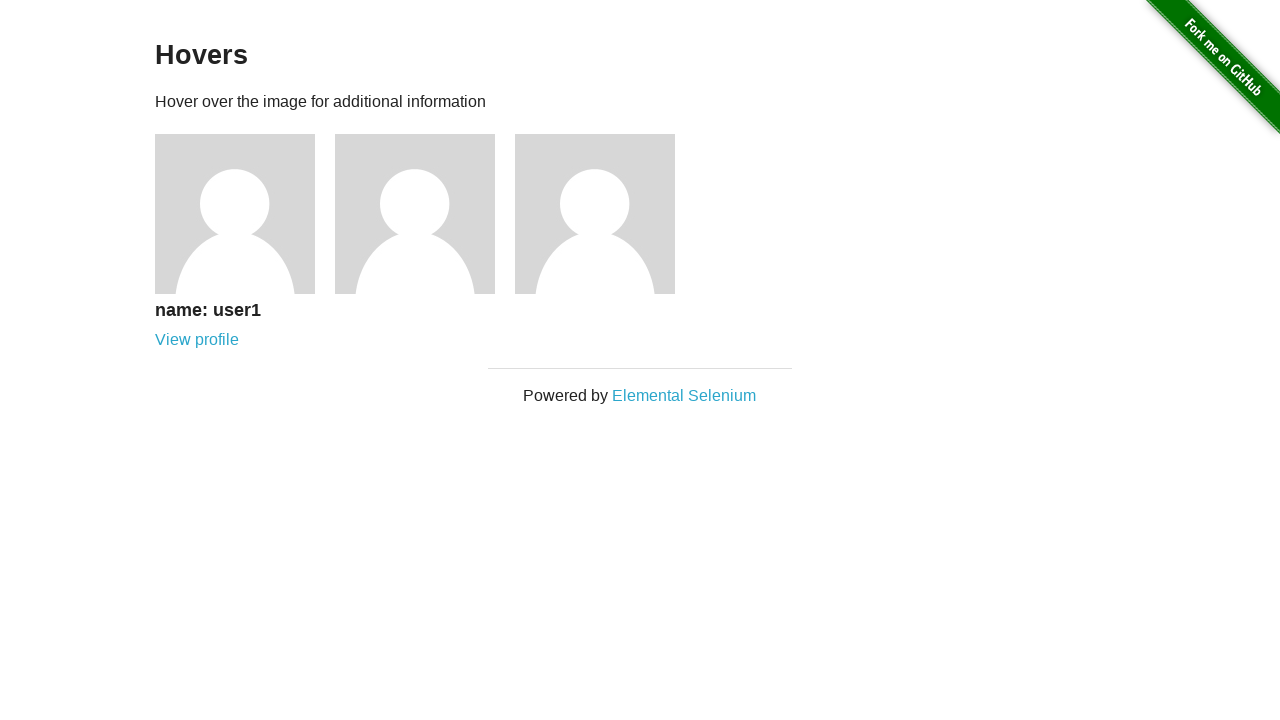

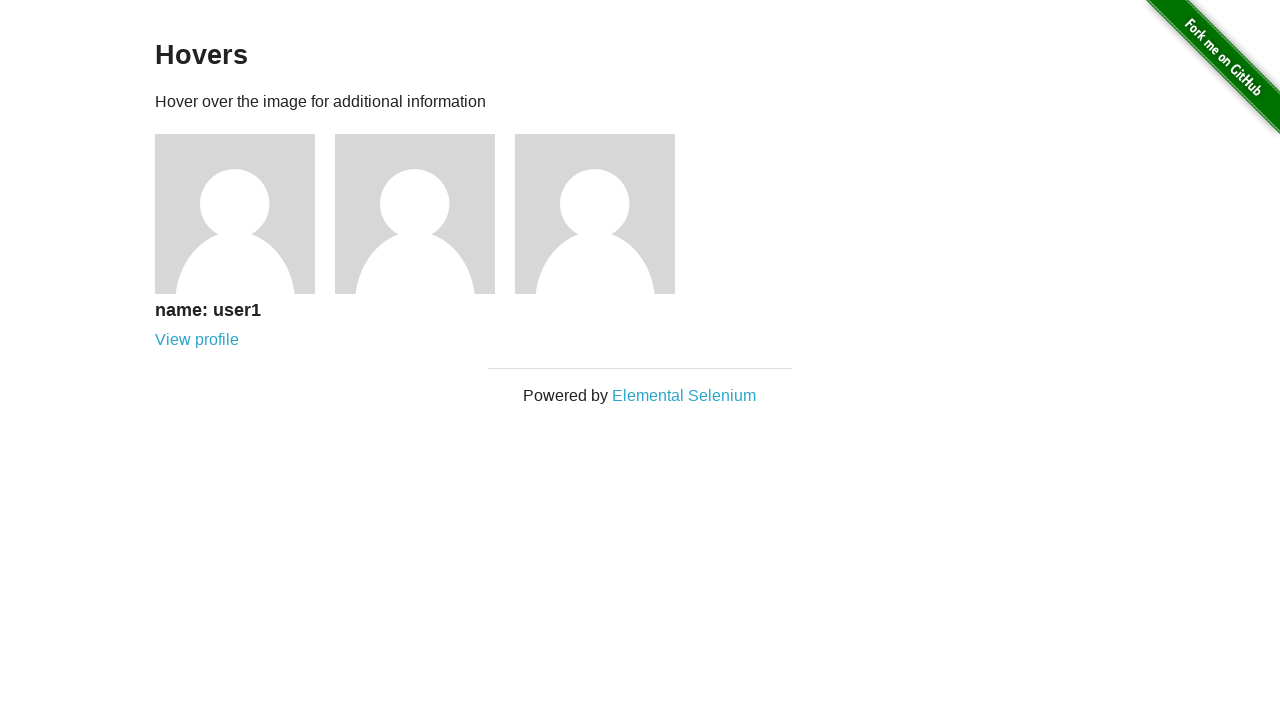